Navigates to Form Authentication page and verifies the login button text is "Login"

Starting URL: http://the-internet.herokuapp.com/

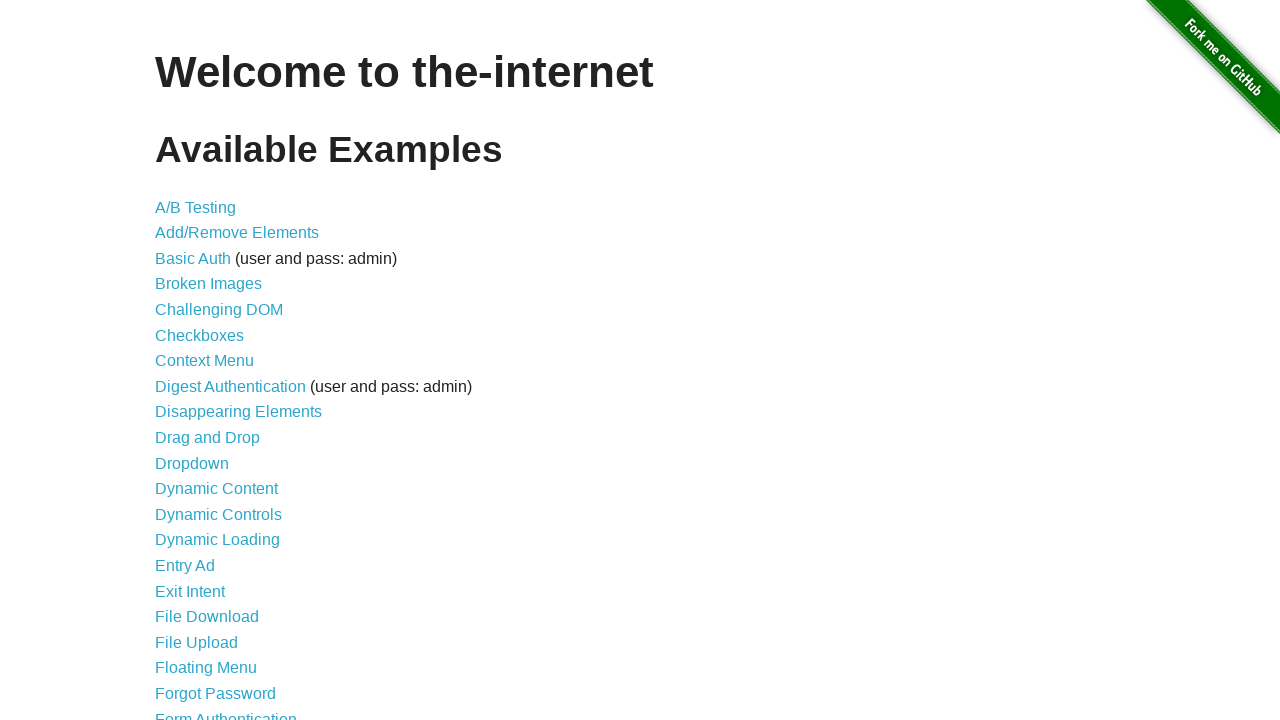

Clicked on Form Authentication link at (226, 712) on text=Form Authentication
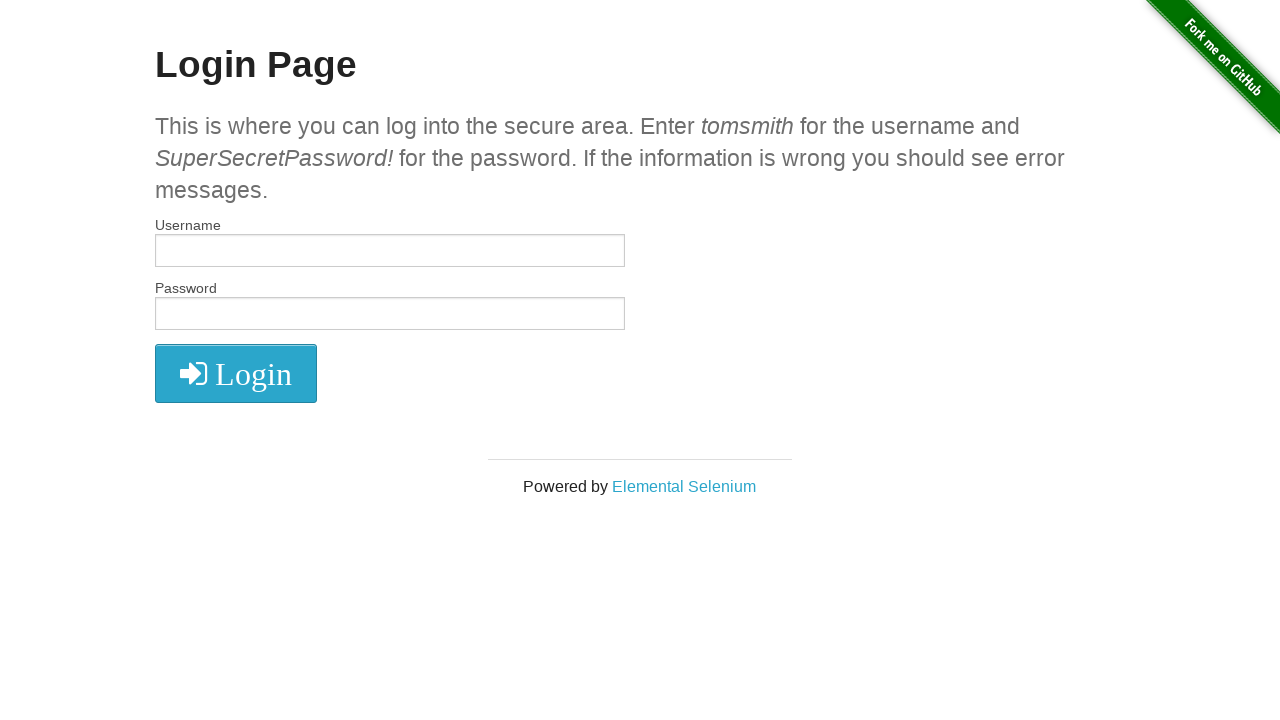

Login button became visible
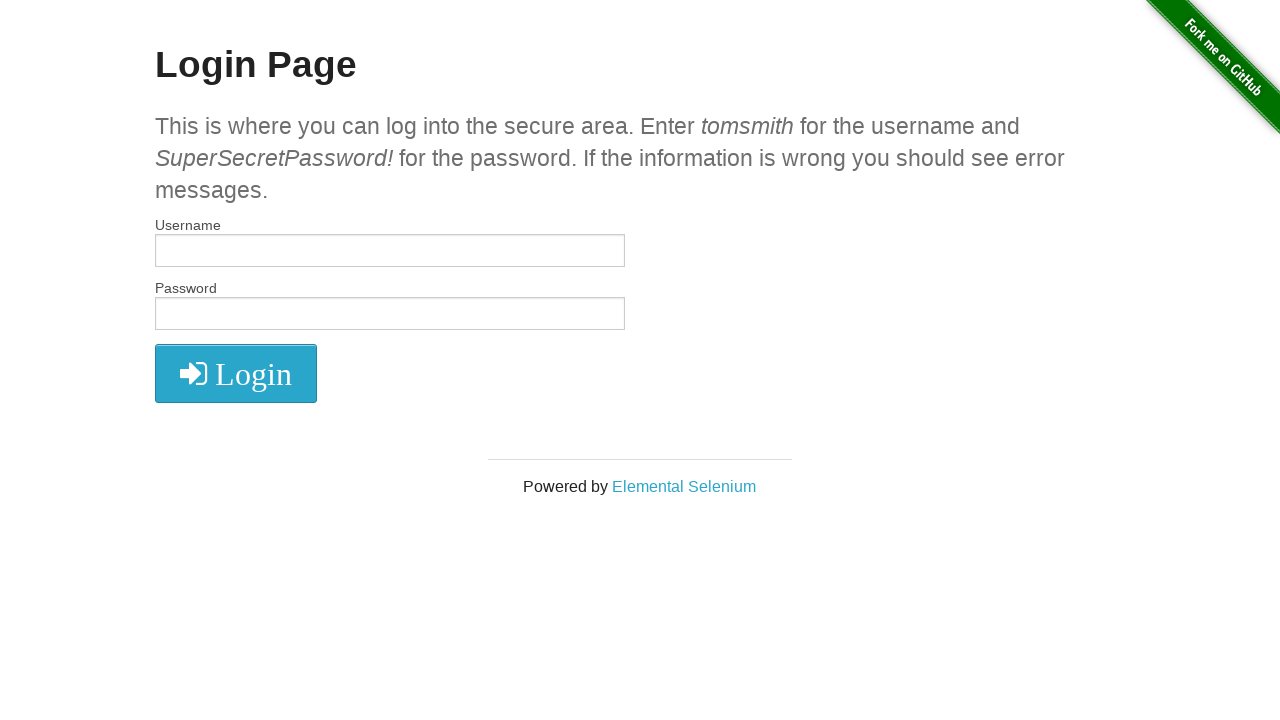

Verified login button text is 'Login'
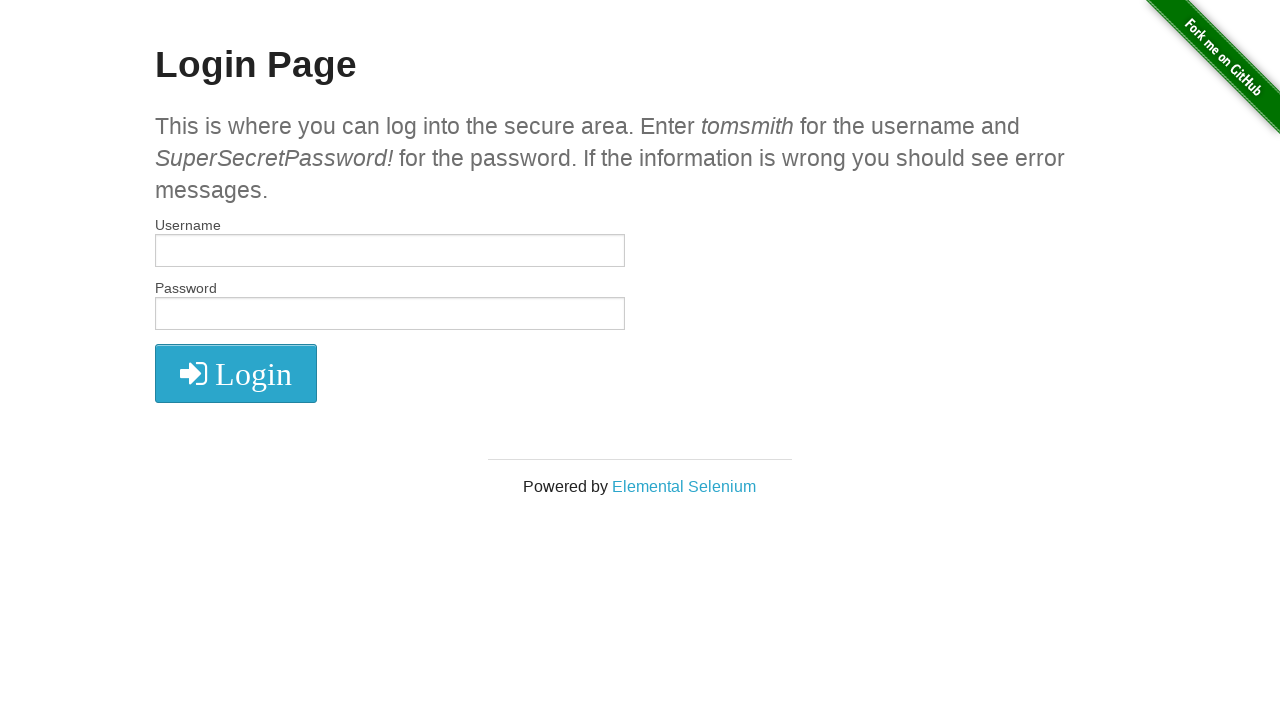

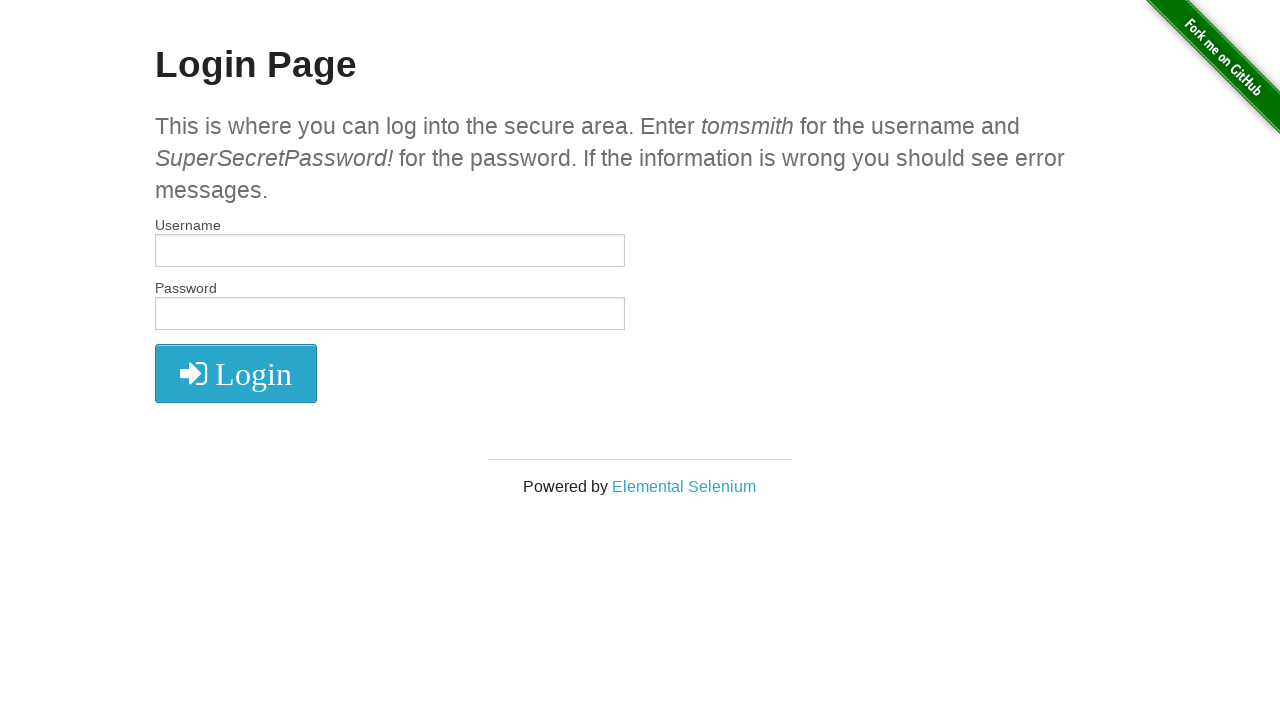